Tests a more resilient approach to working with multiple windows by storing the original window handle before clicking, then identifying the new window by comparing handles, and switching between them to verify correct focus.

Starting URL: http://the-internet.herokuapp.com/windows

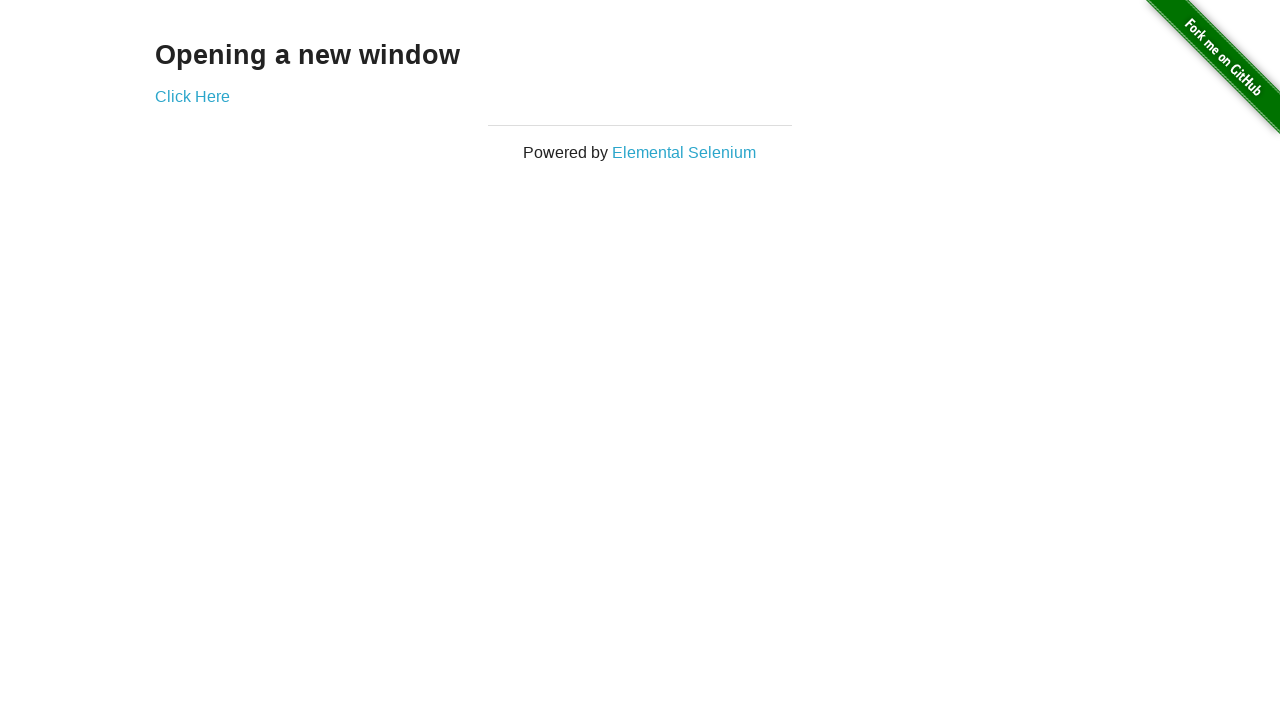

Stored reference to the original window
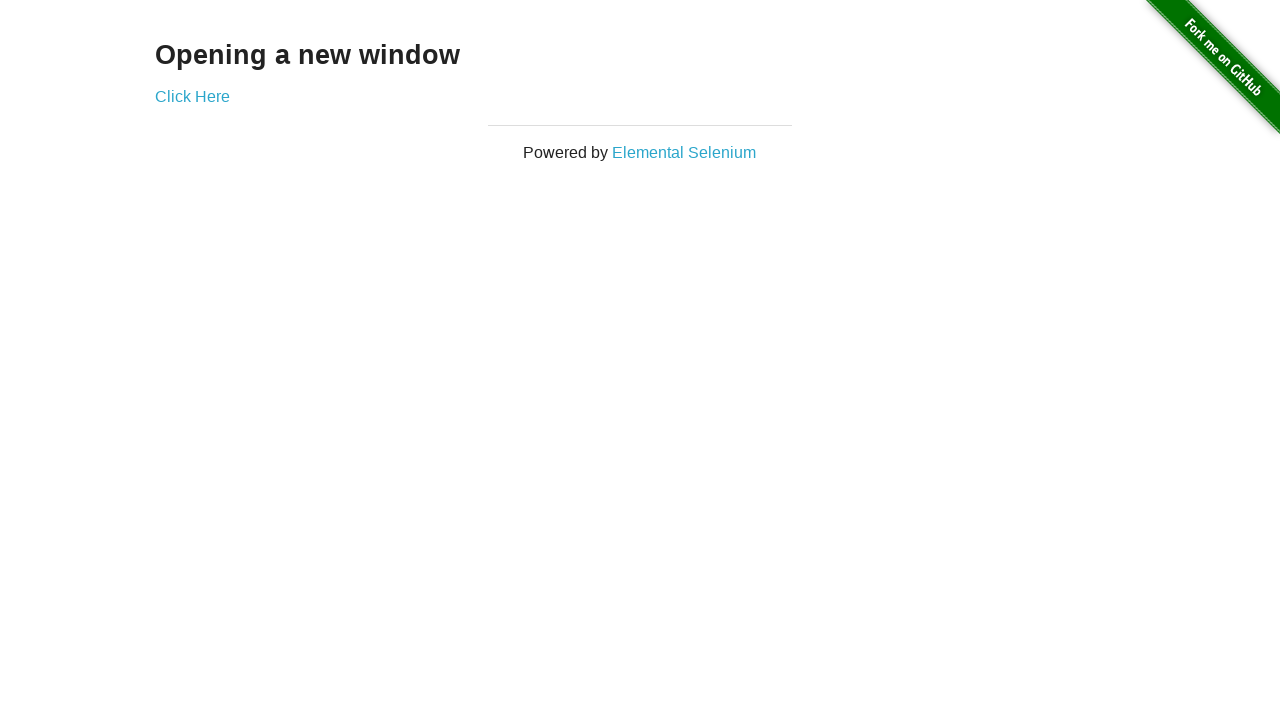

Clicked link that opens a new window at (192, 96) on .example a
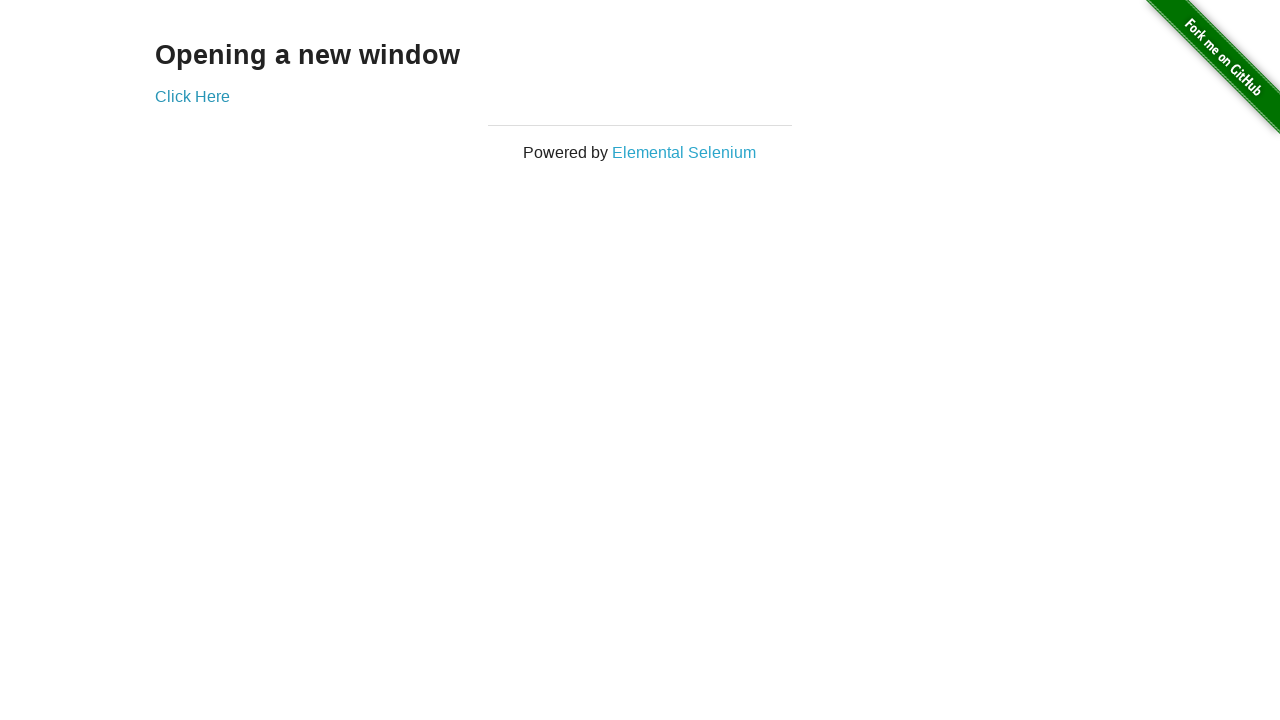

New window was captured and assigned
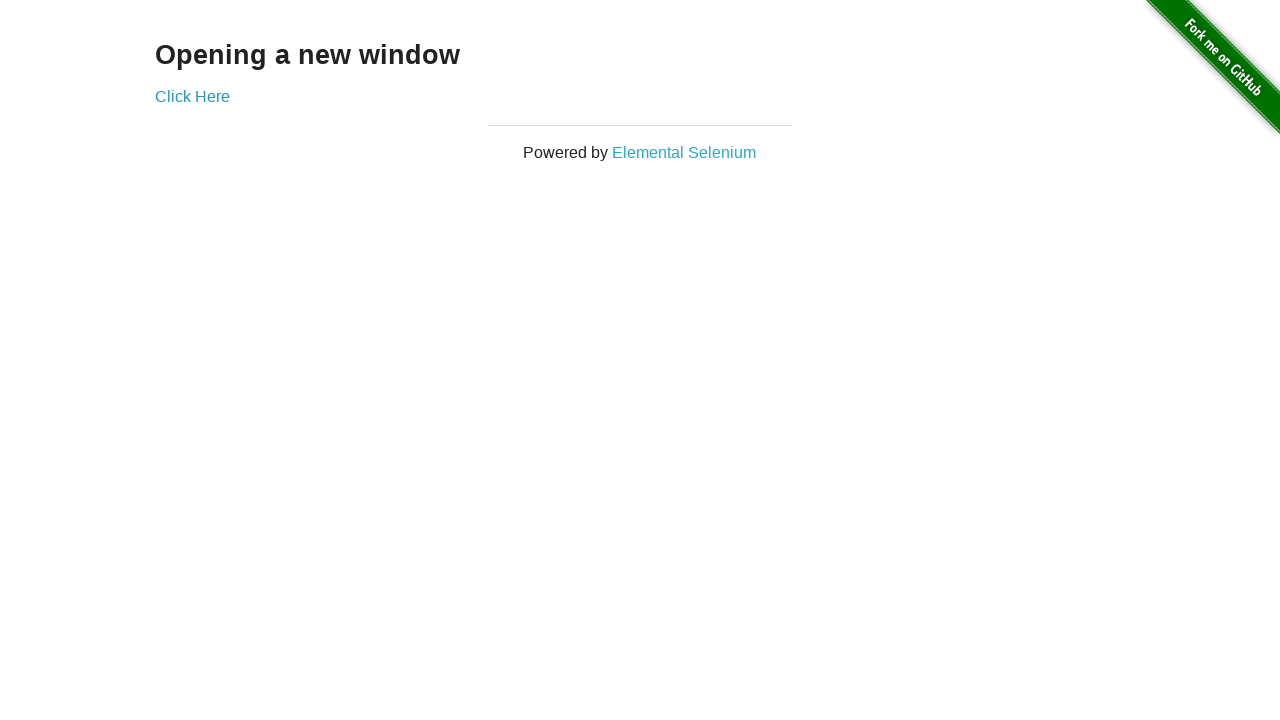

New window finished loading
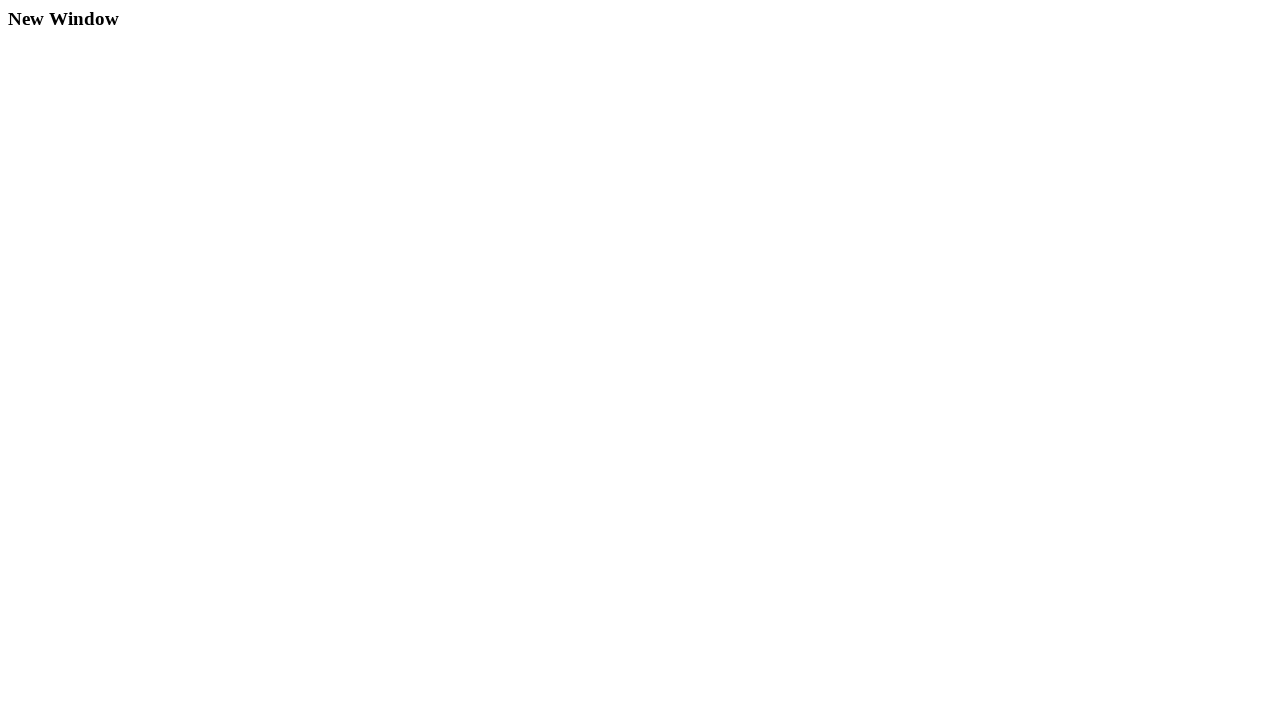

Switched focus to the original window
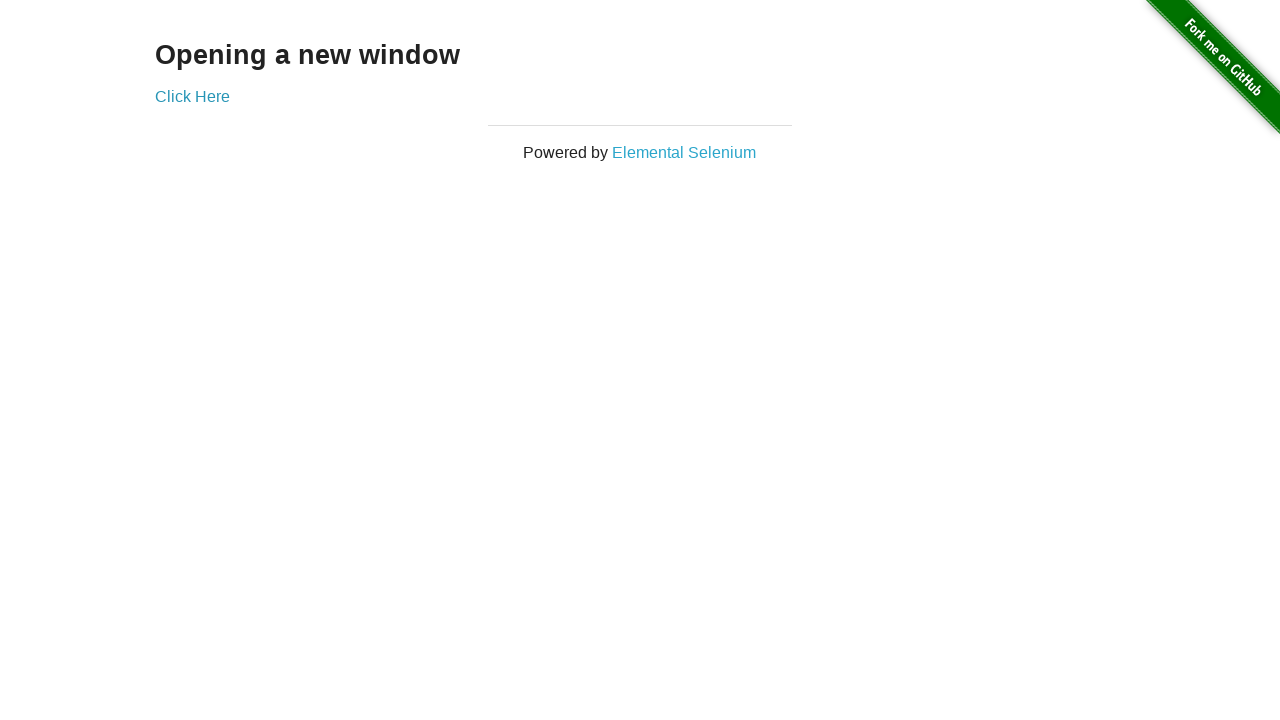

Verified original window title is not 'New Window'
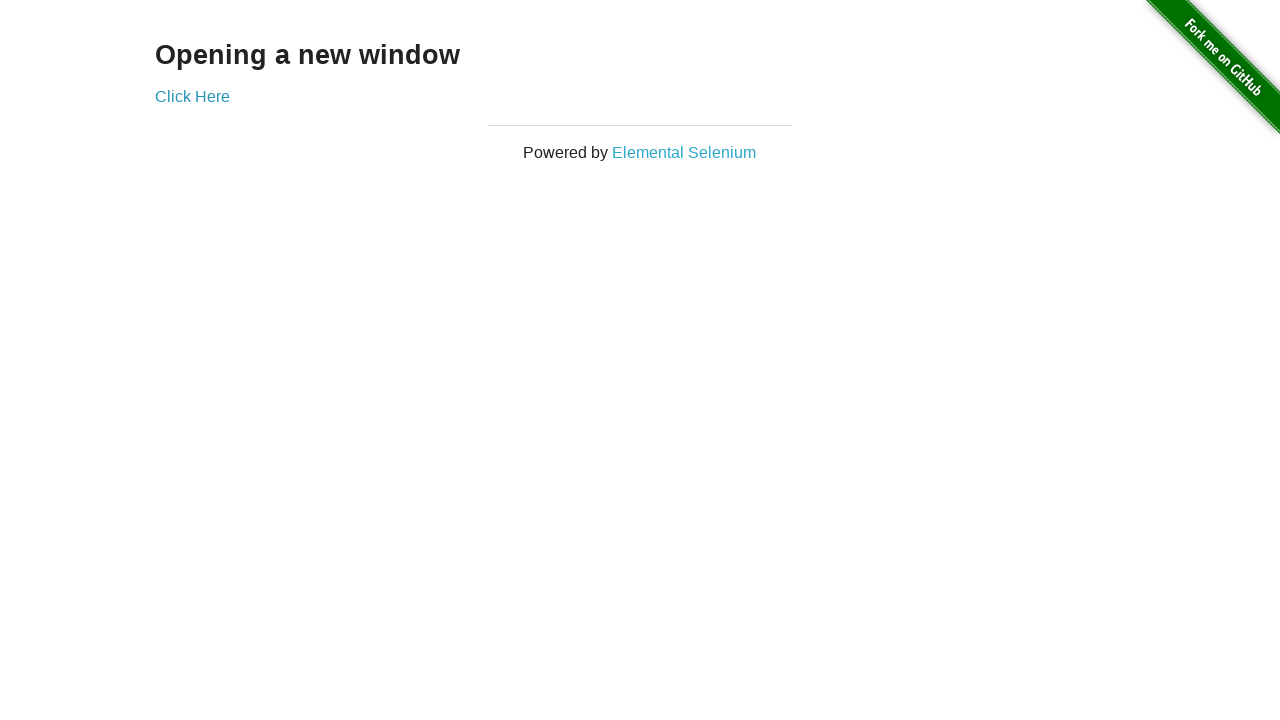

Switched focus to the new window
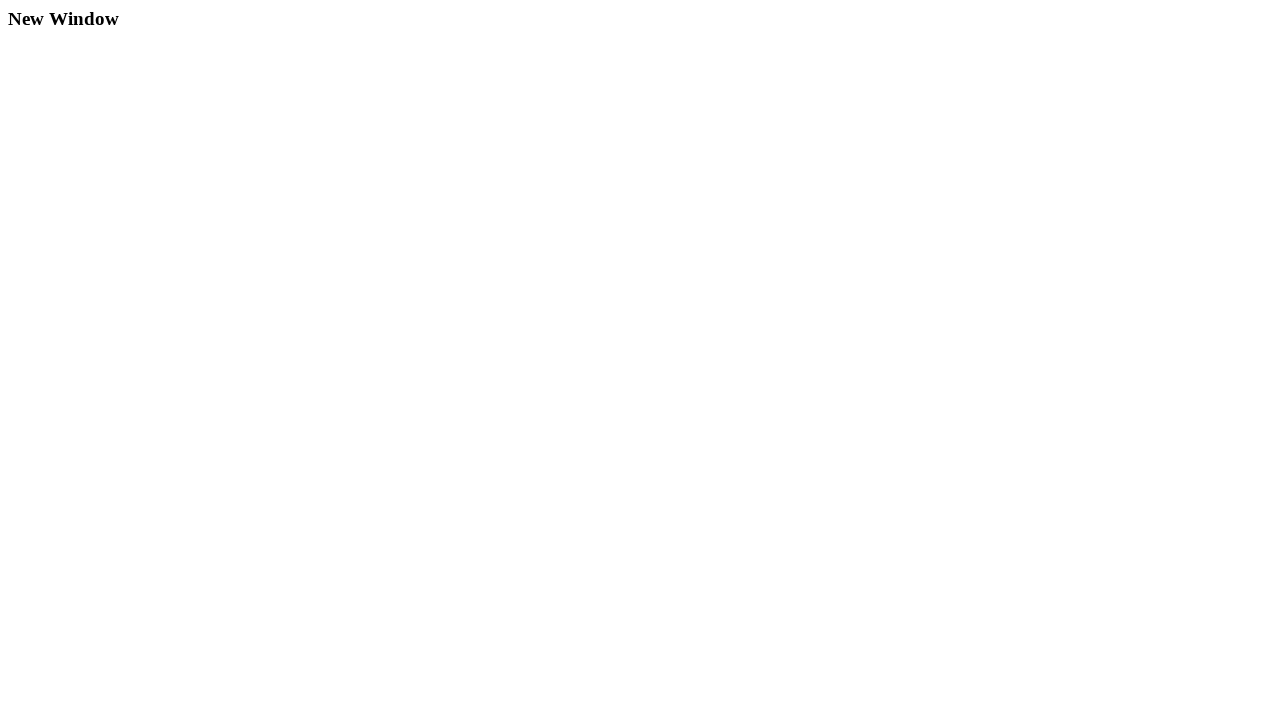

Verified new window title is 'New Window'
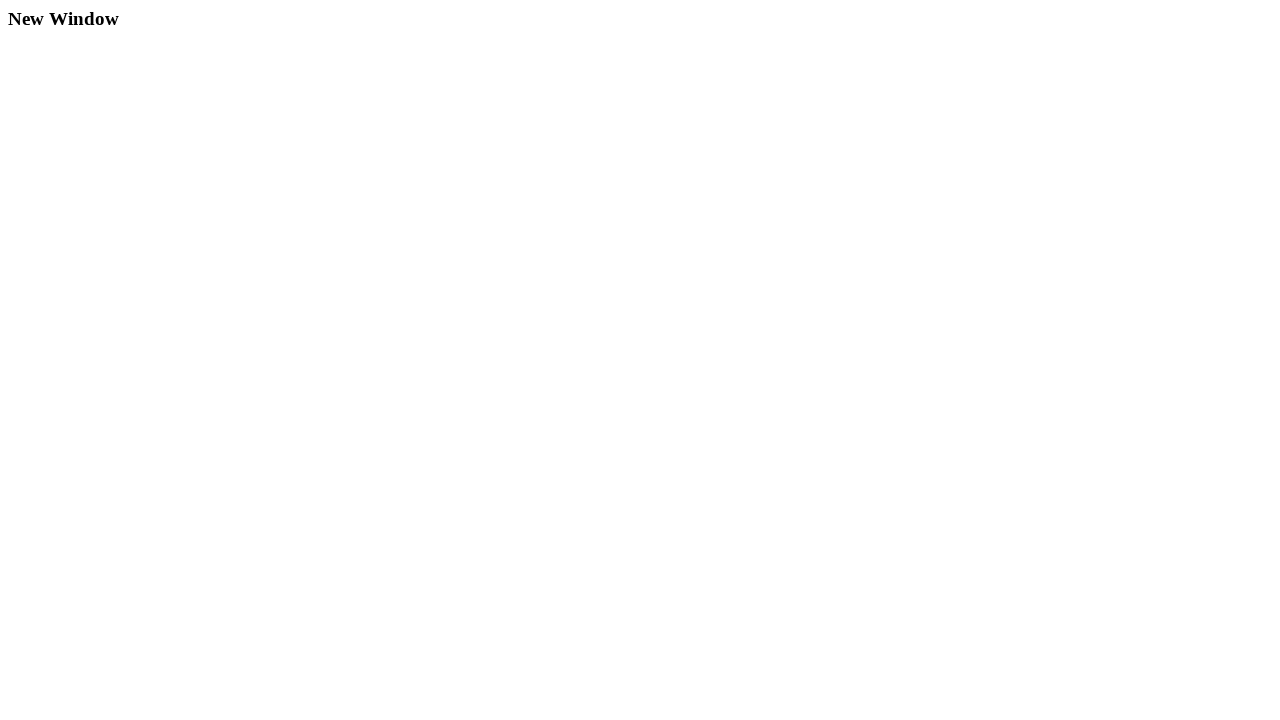

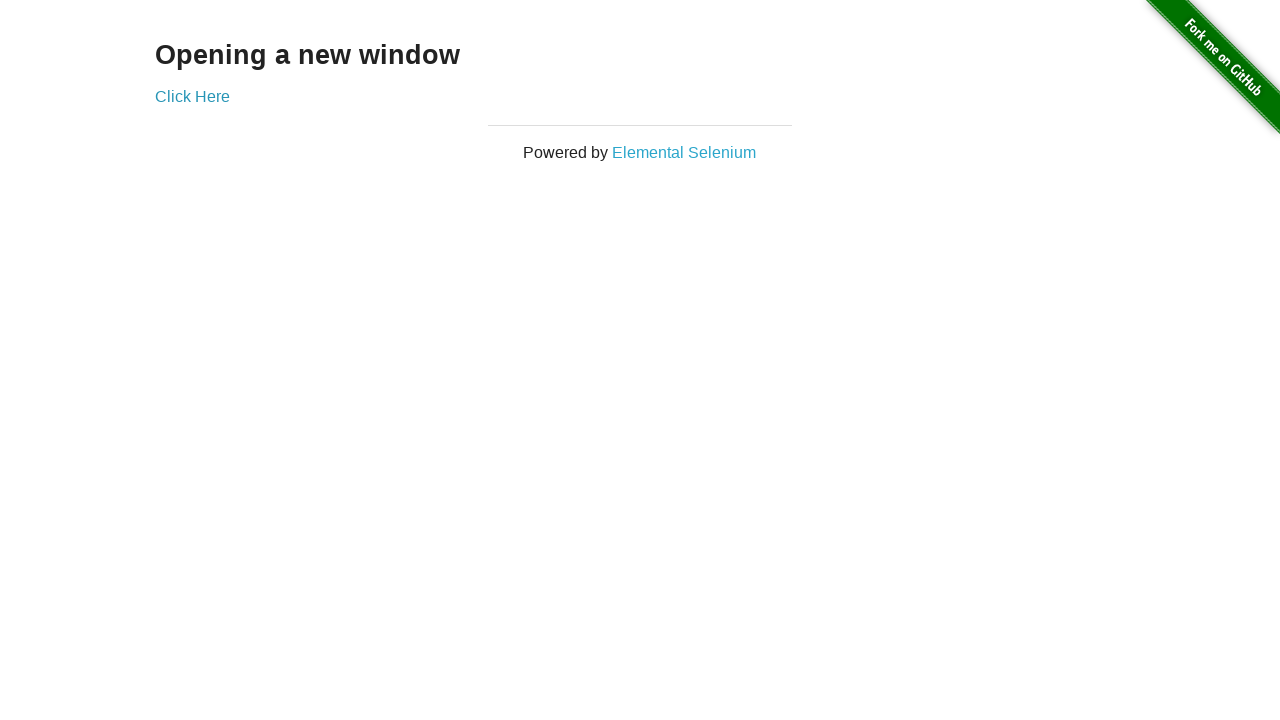